Tests browser fingerprinting by navigating through multiple detection sites including ipfighter.com, browserleaks.com, and pixelscan.net

Starting URL: https://ipfighter.com

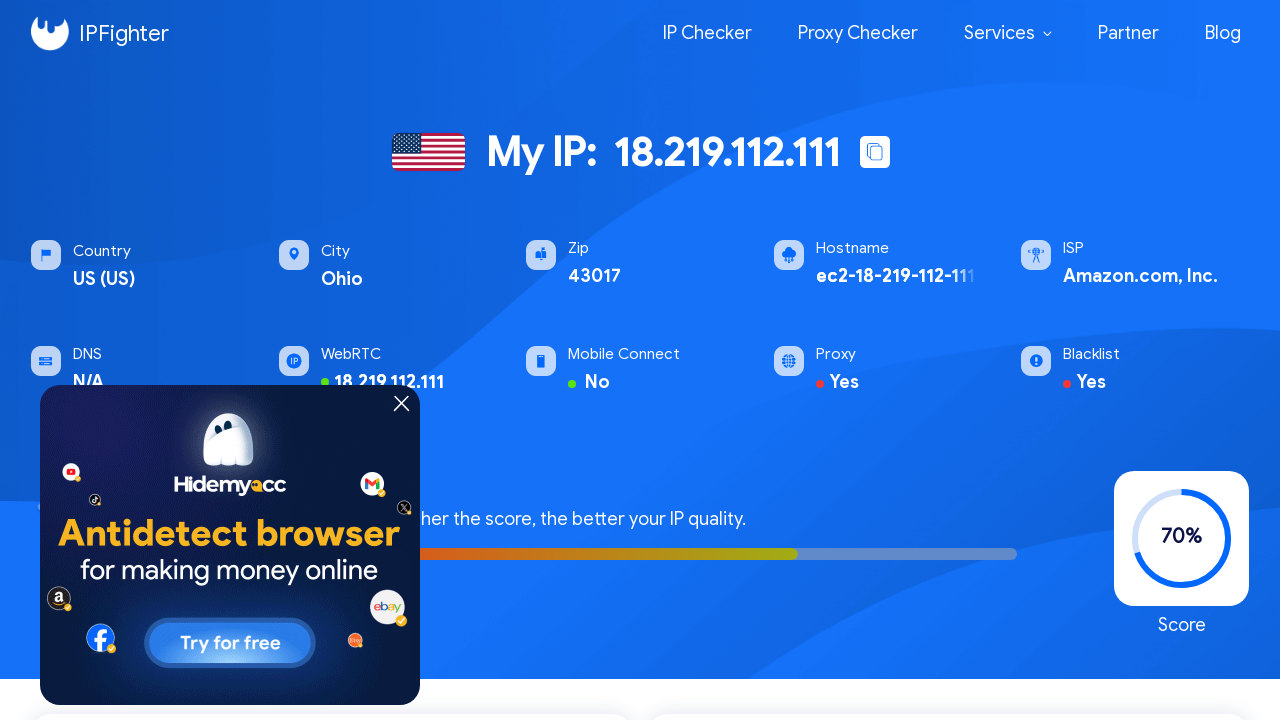

Waited 15 seconds for initial page to load from ipfighter.com
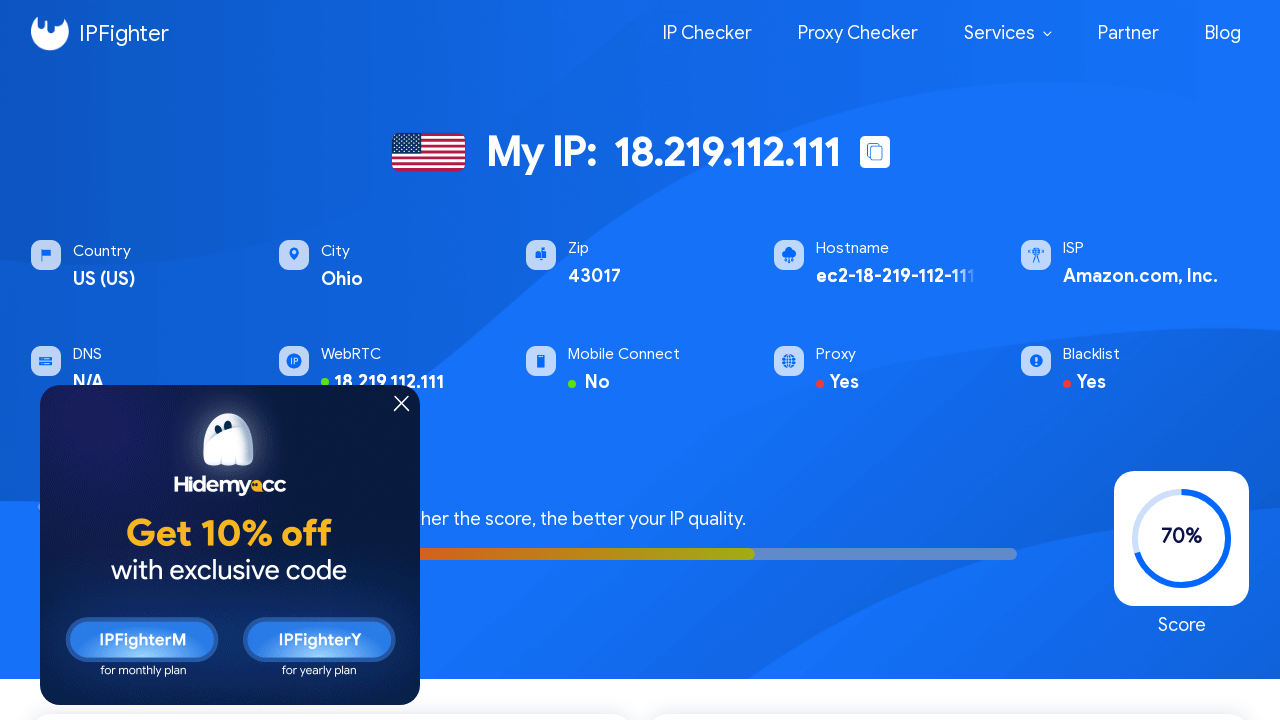

Navigated to browserleaks.com WebRTC leak detection page
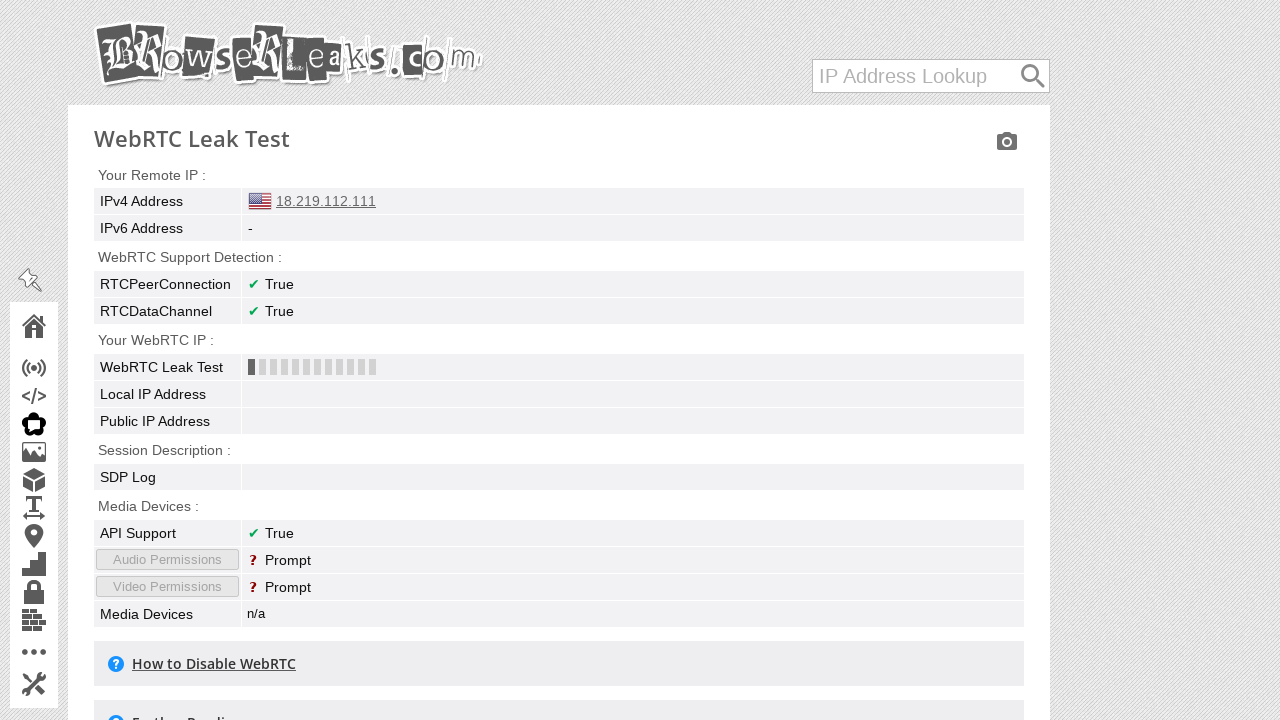

Waited 5 seconds for WebRTC leak test page to fully load
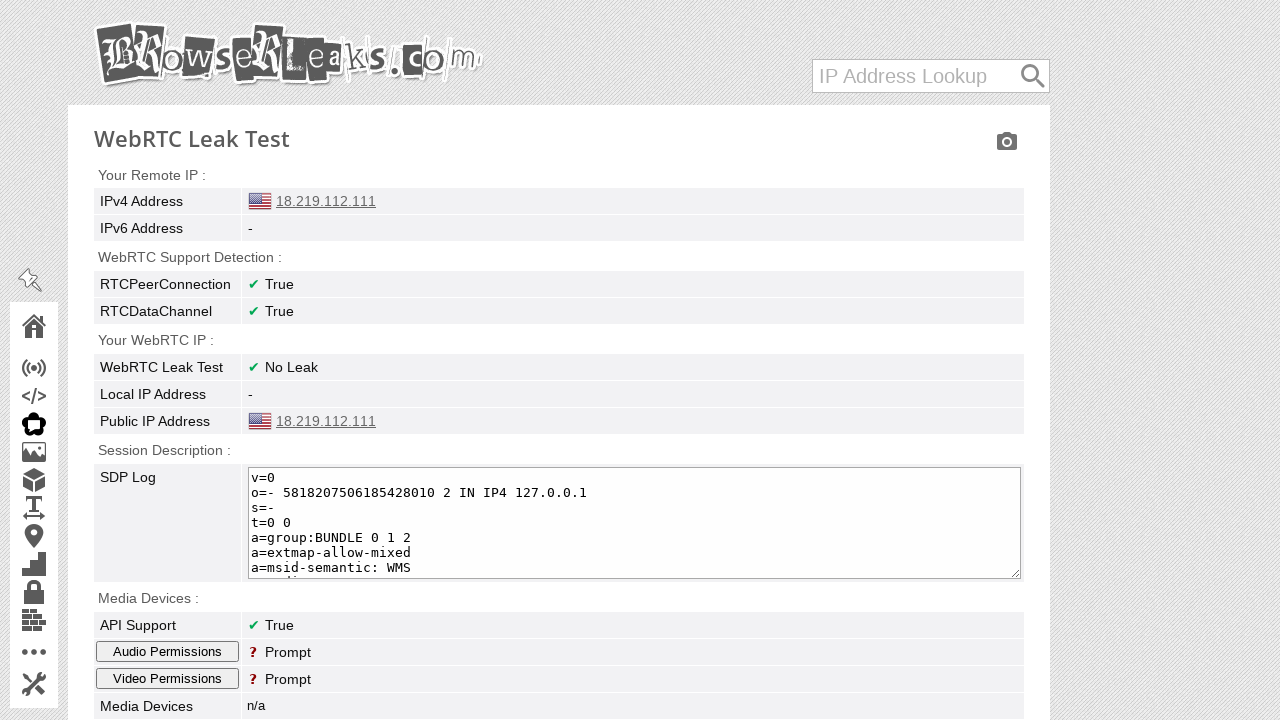

Navigated to pixelscan.net for browser fingerprinting detection
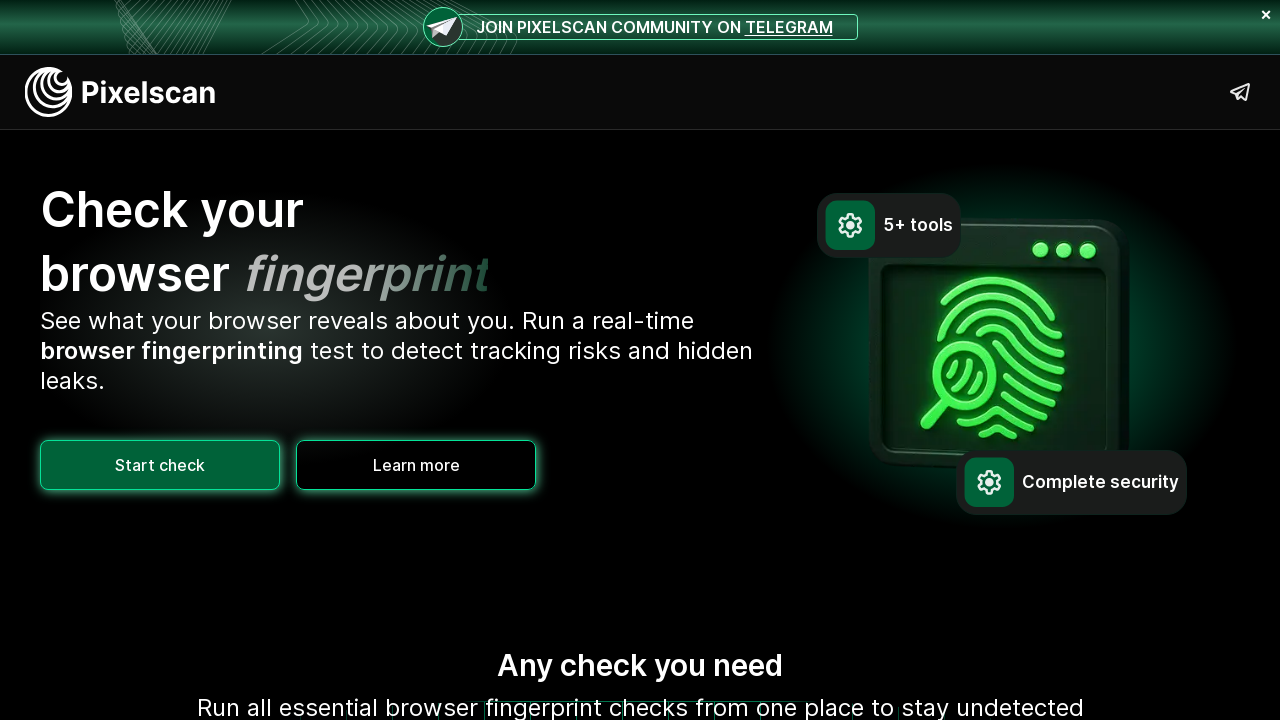

Waited 10 seconds for pixel scan fingerprinting test to complete
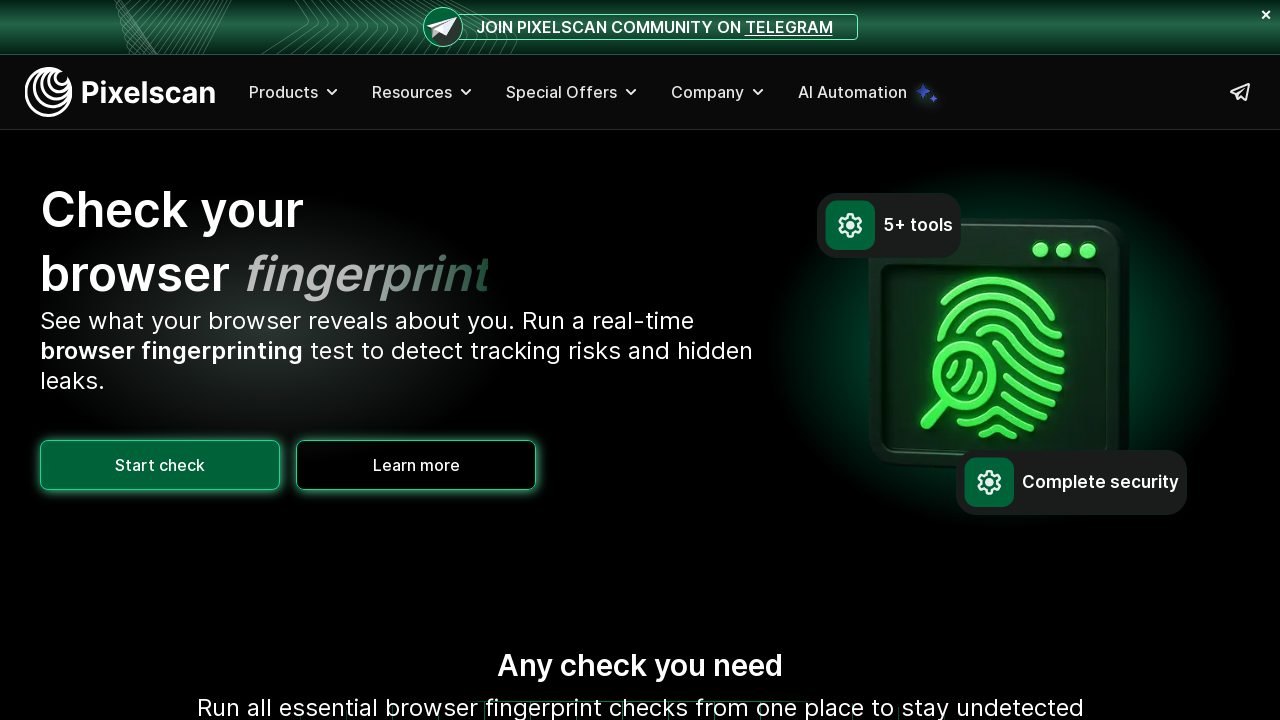

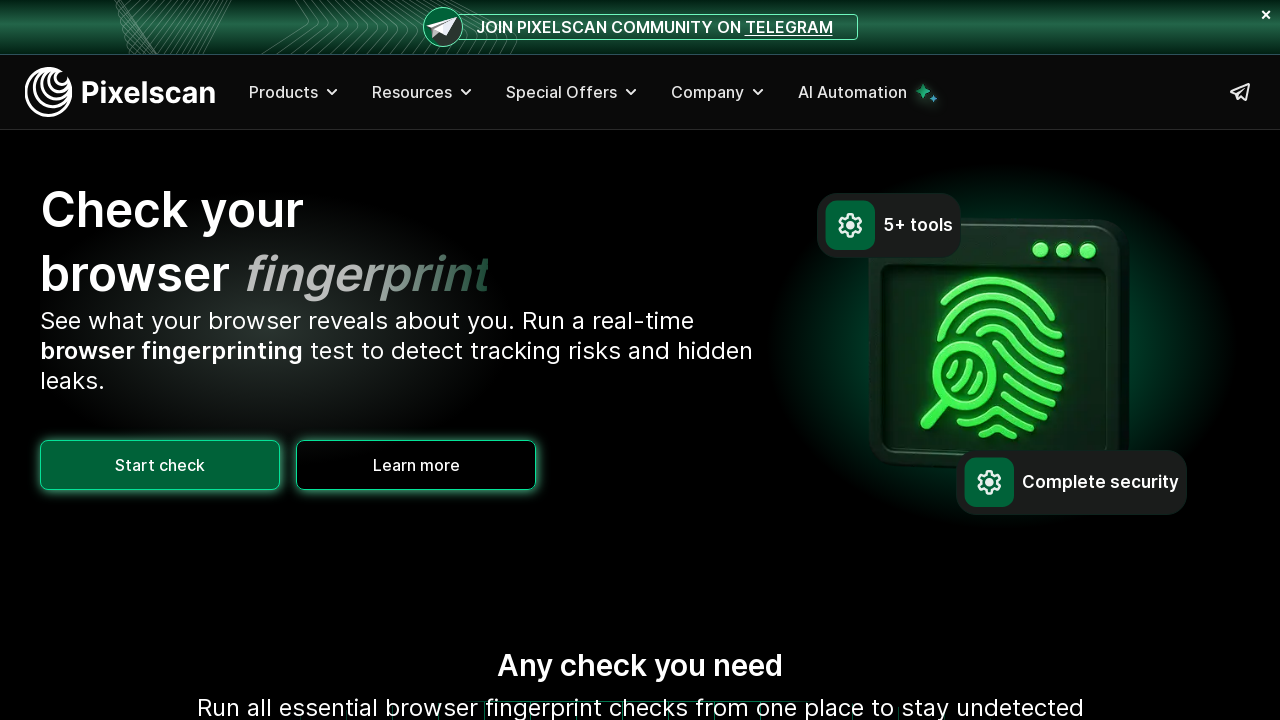